Navigates to Flipkart homepage and verifies the page loads by checking the URL and page content is available

Starting URL: https://www.flipkart.com/

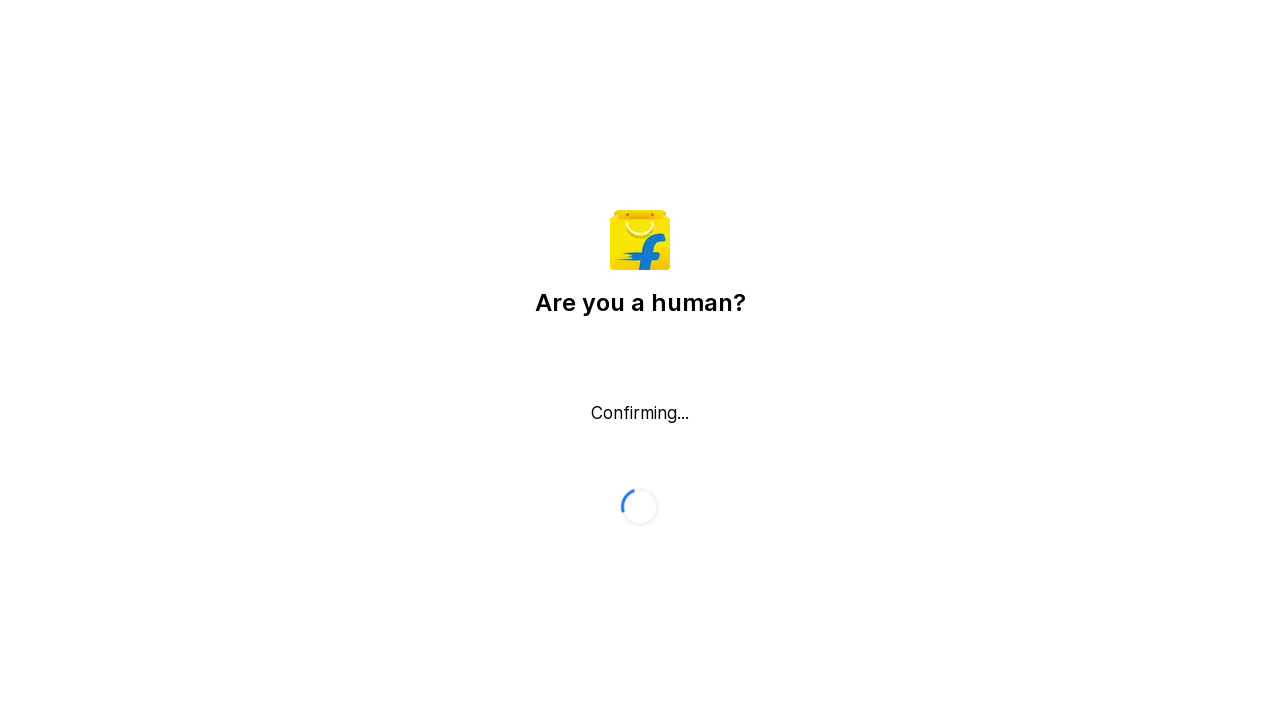

Waited for page to reach domcontentloaded state
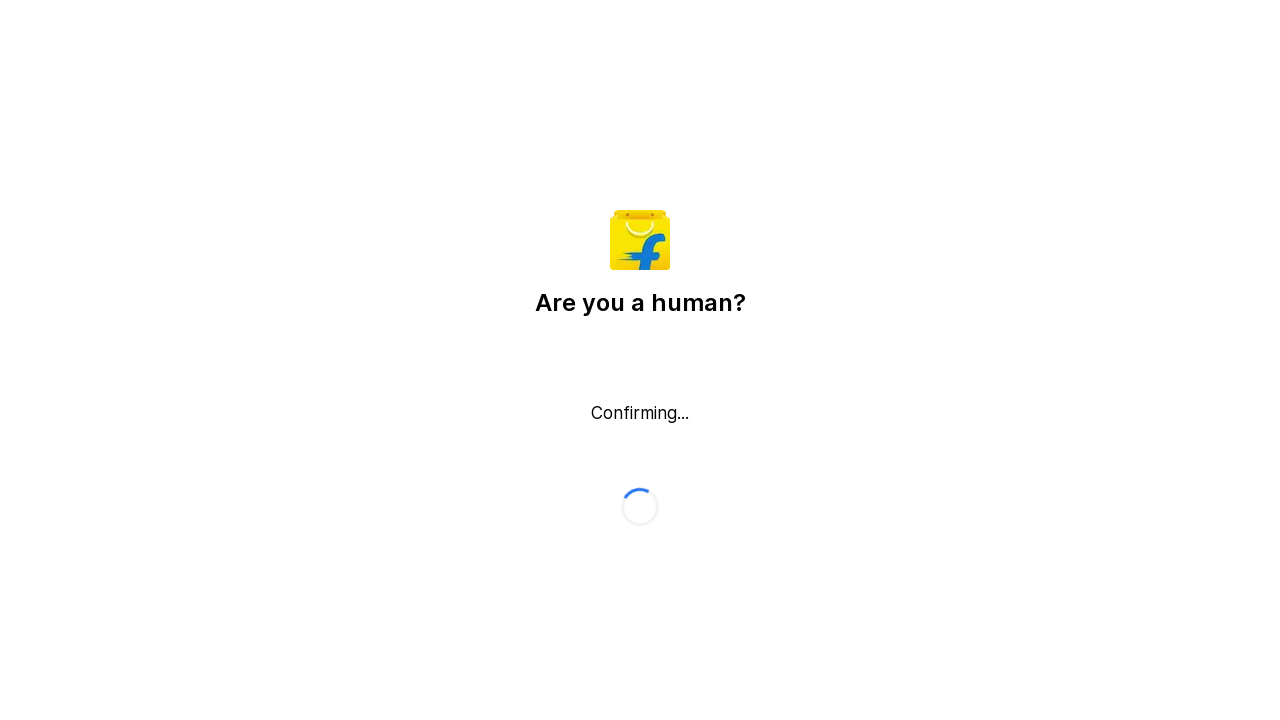

Verified page URL contains 'flipkart' - assertion passed
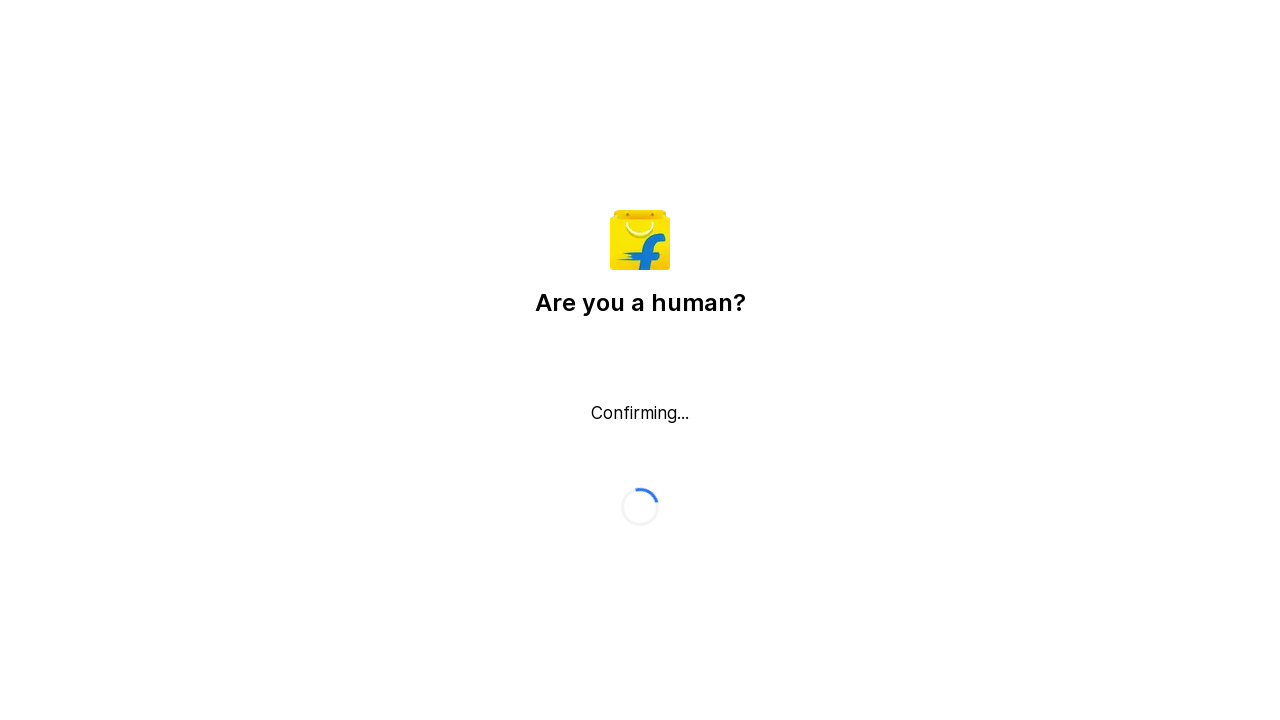

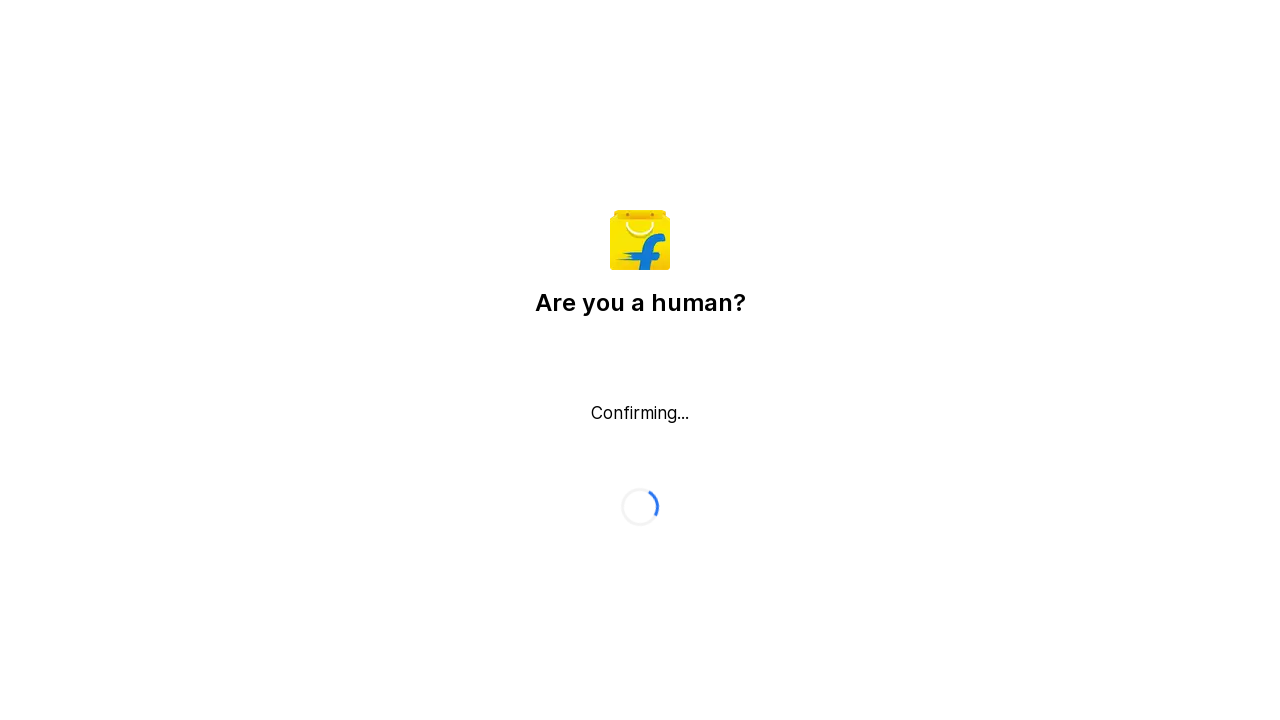